Tests that an unsaved change to an employee name doesn't persist when switching between employees

Starting URL: https://devmountain-qa.github.io/employee-manager/1.2_Version/index.html

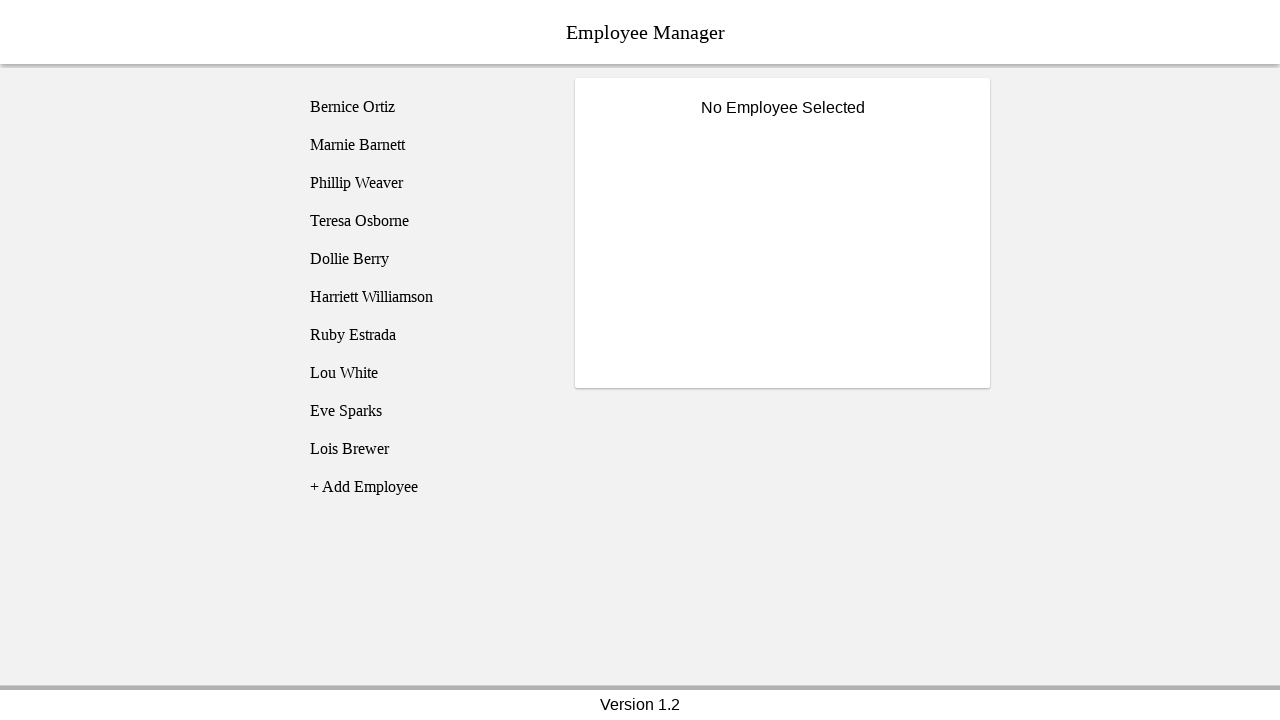

Clicked on Bernice Ortiz employee at (425, 107) on [name='employee1']
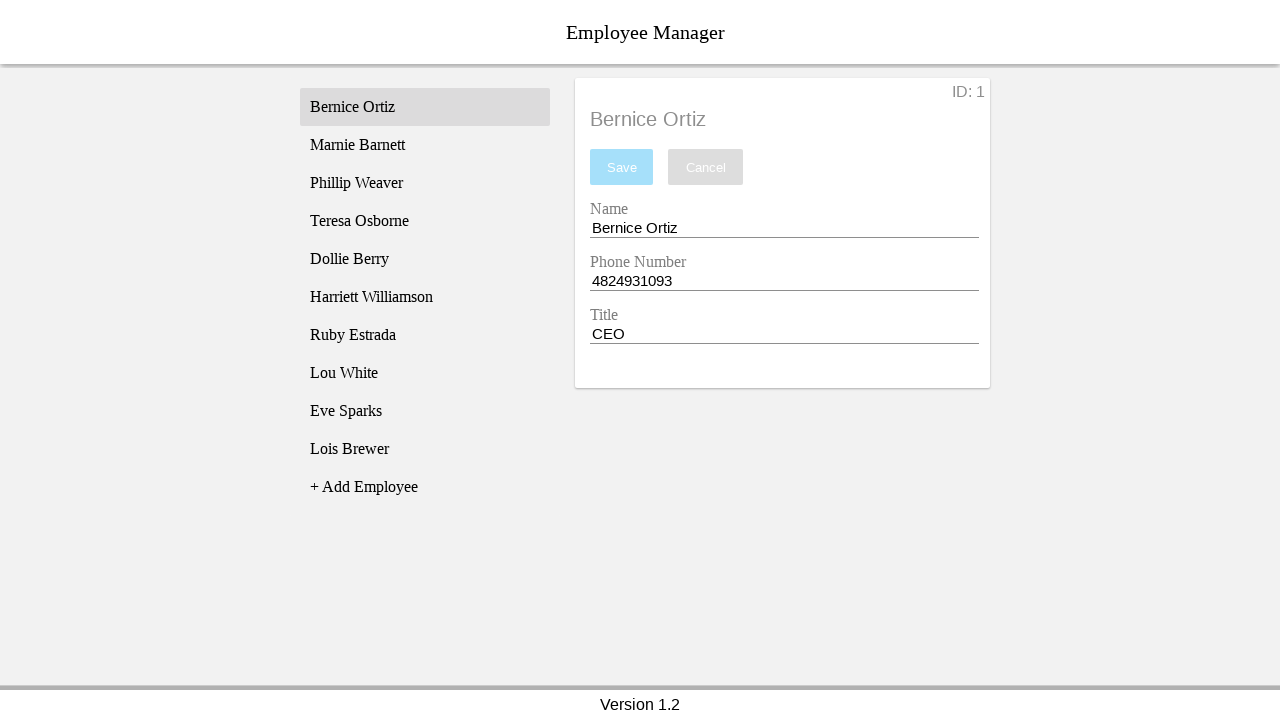

Name input field became visible
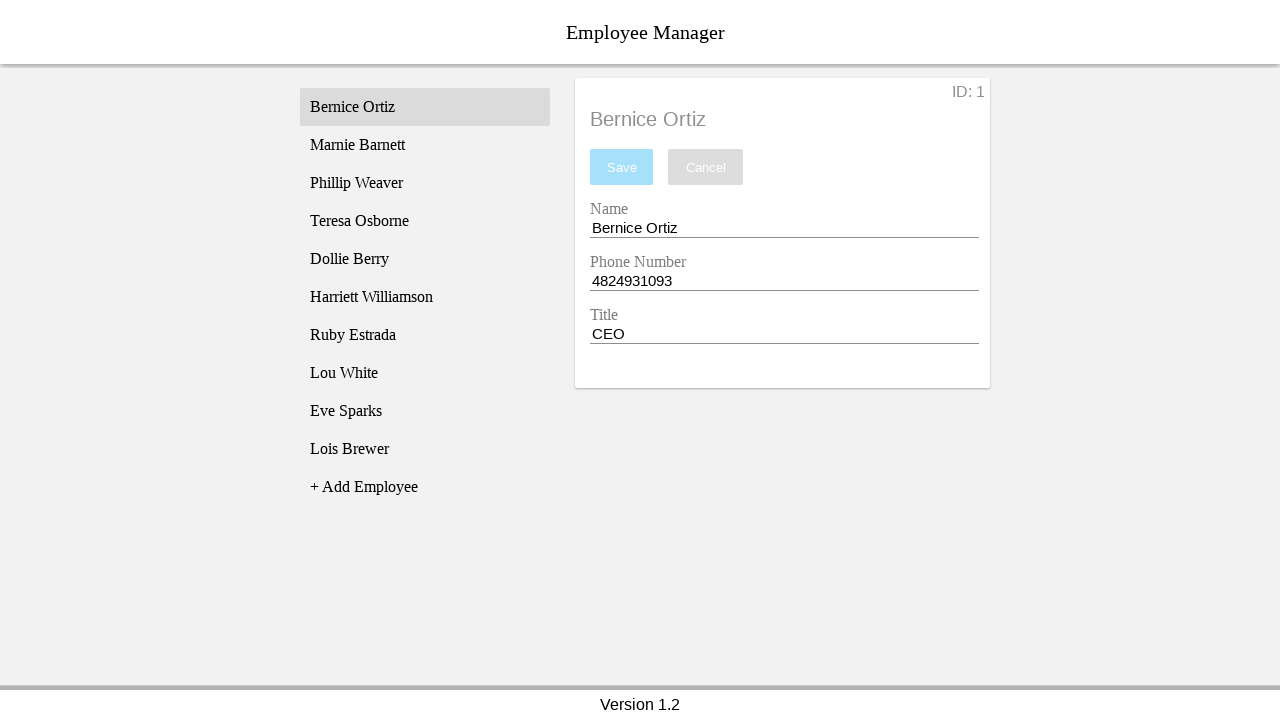

Changed employee name to 'Test Name' without saving on [name='nameEntry']
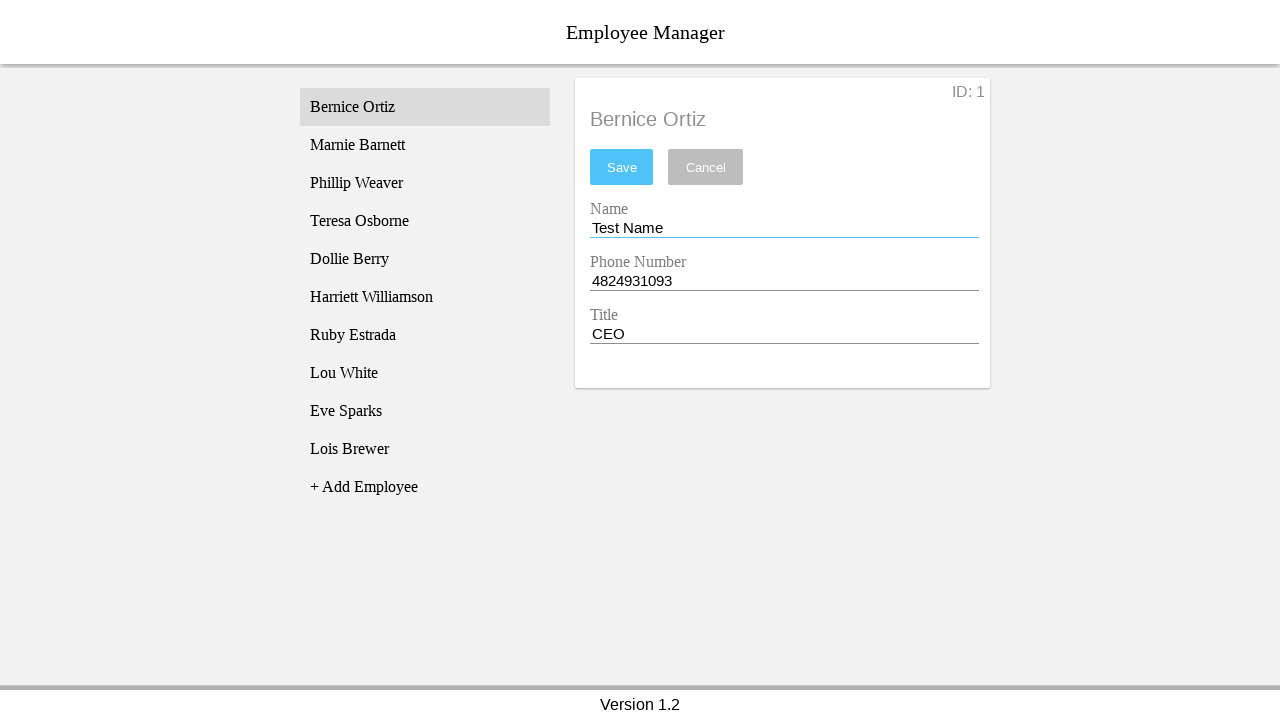

Clicked on Phillip Weaver employee at (425, 183) on [name='employee3']
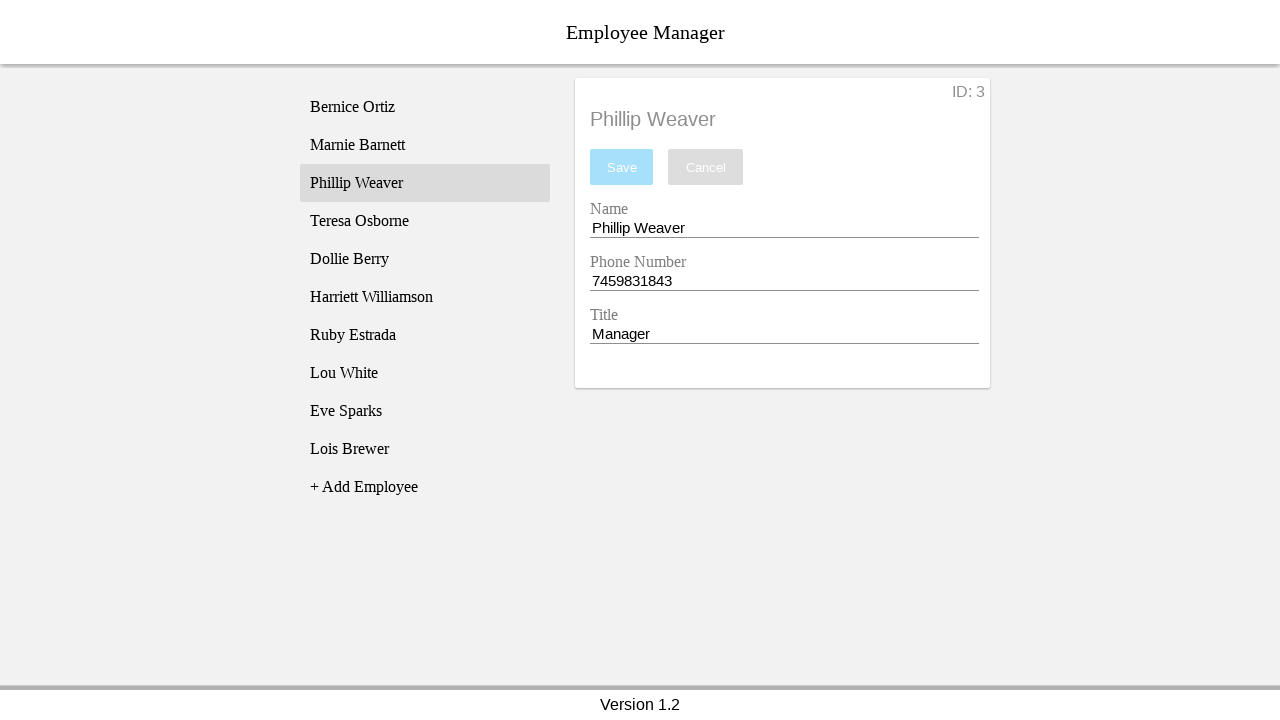

Phillip Weaver's name displayed
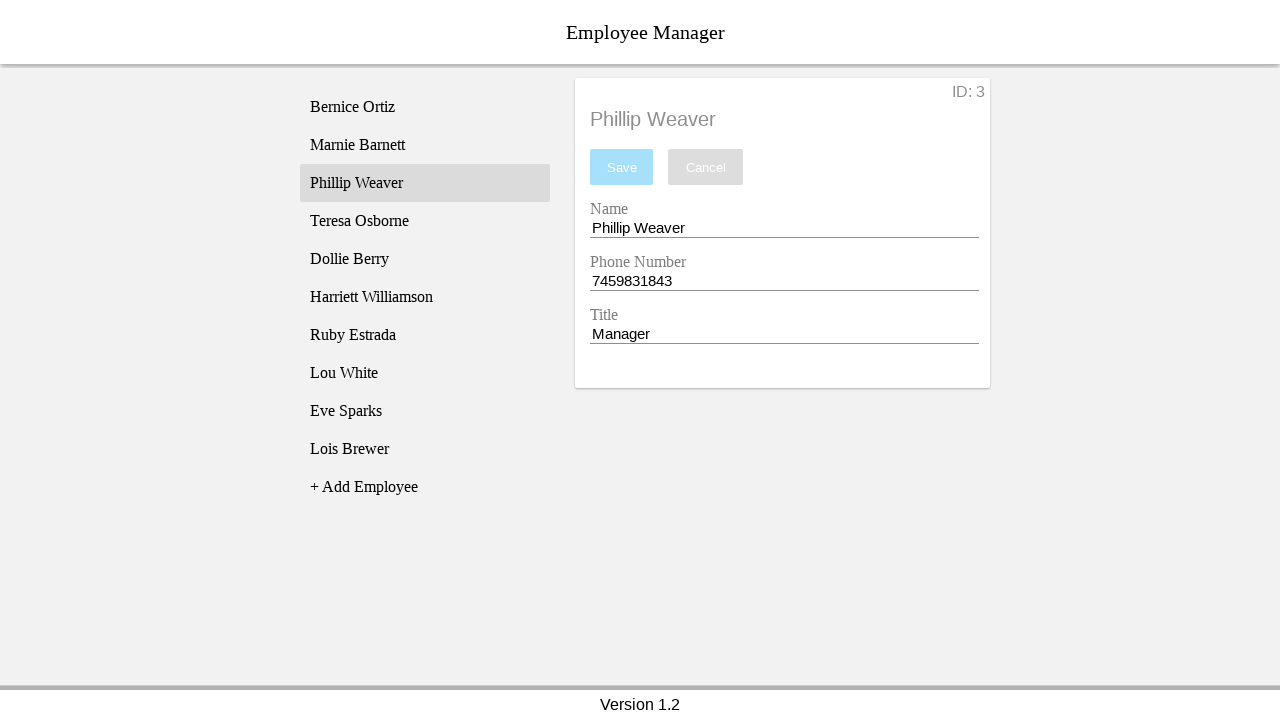

Clicked back on Bernice Ortiz employee at (425, 107) on [name='employee1']
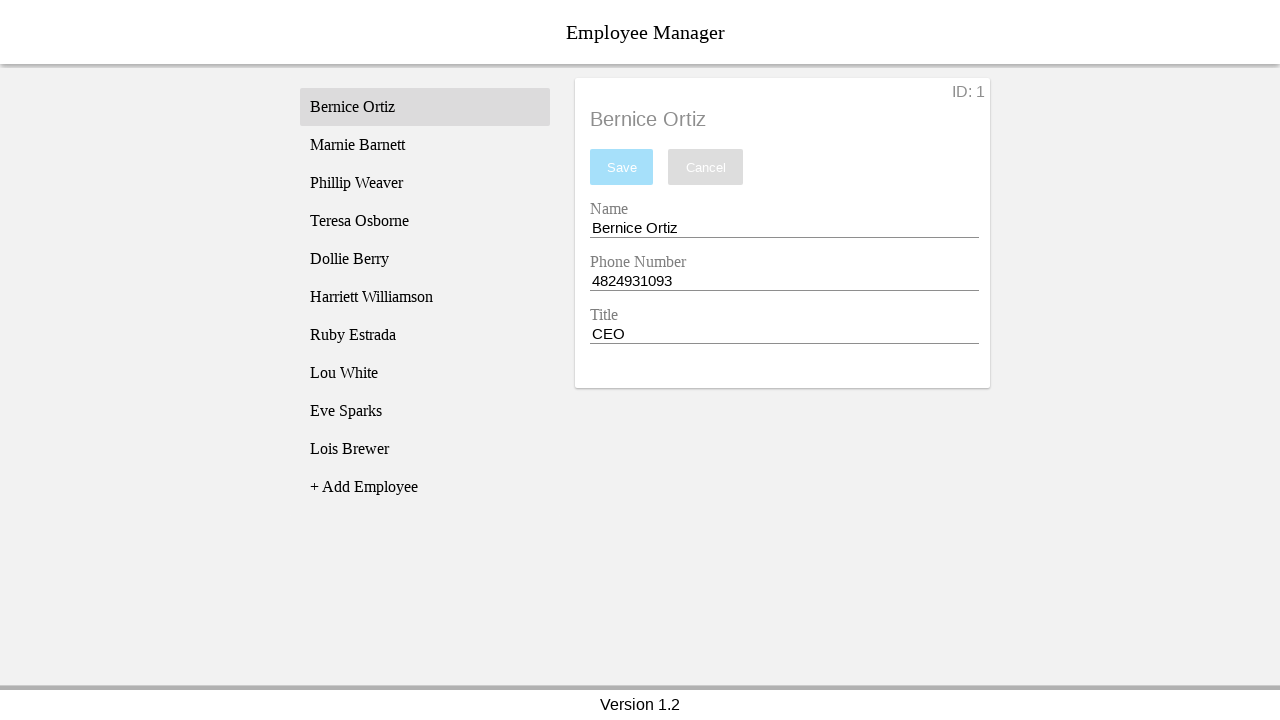

Bernice Ortiz's original name displayed, confirming unsaved change did not persist
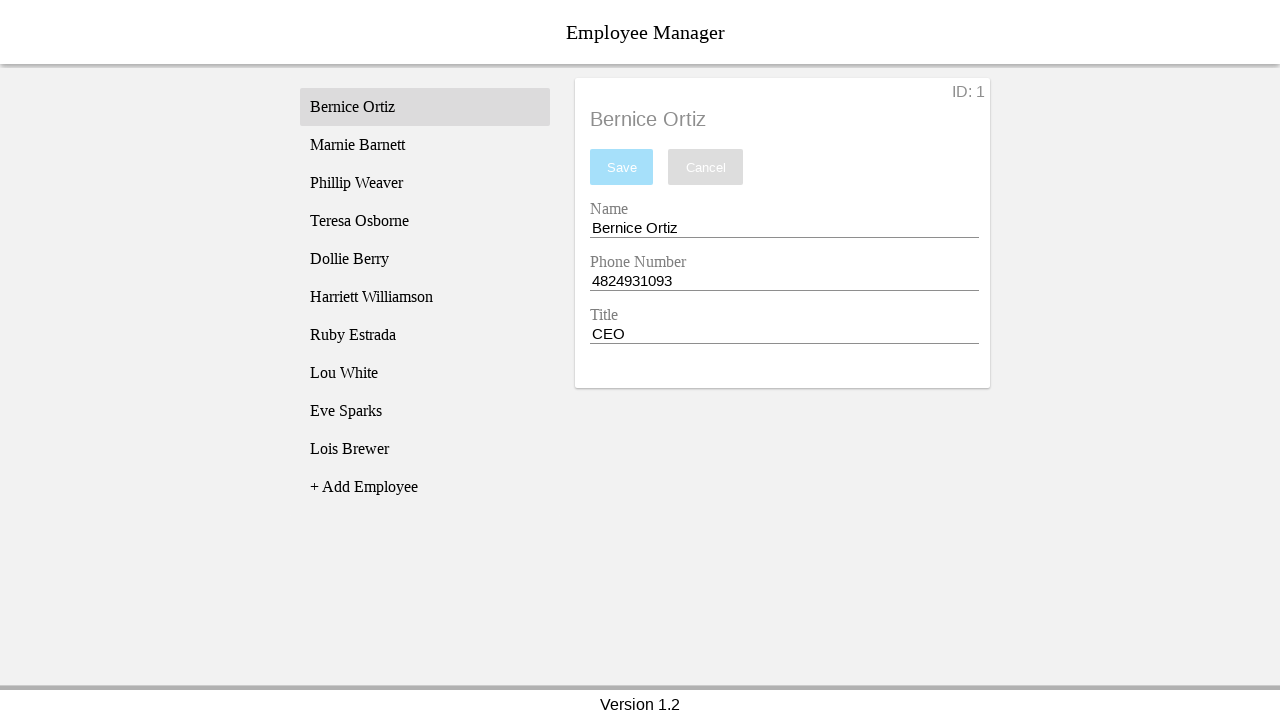

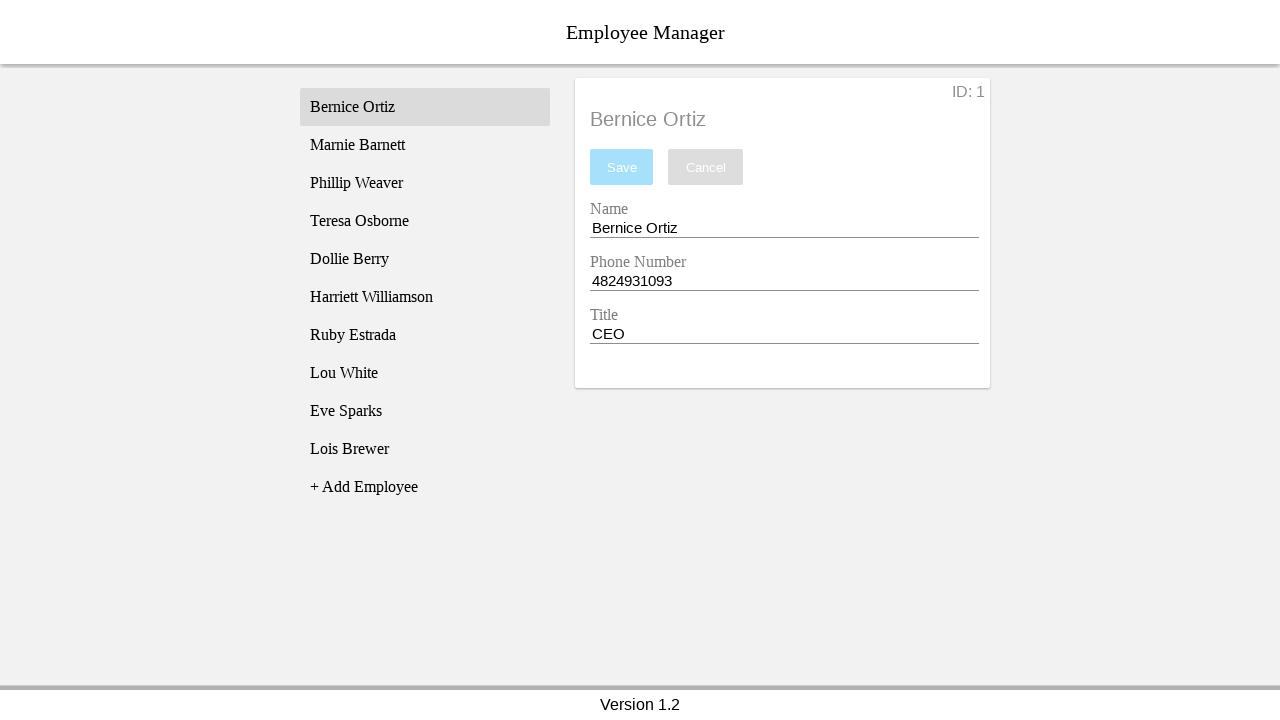